Tests alert handling functionality by clicking a button that triggers an alert and accepting it

Starting URL: https://demoqa.com/alerts

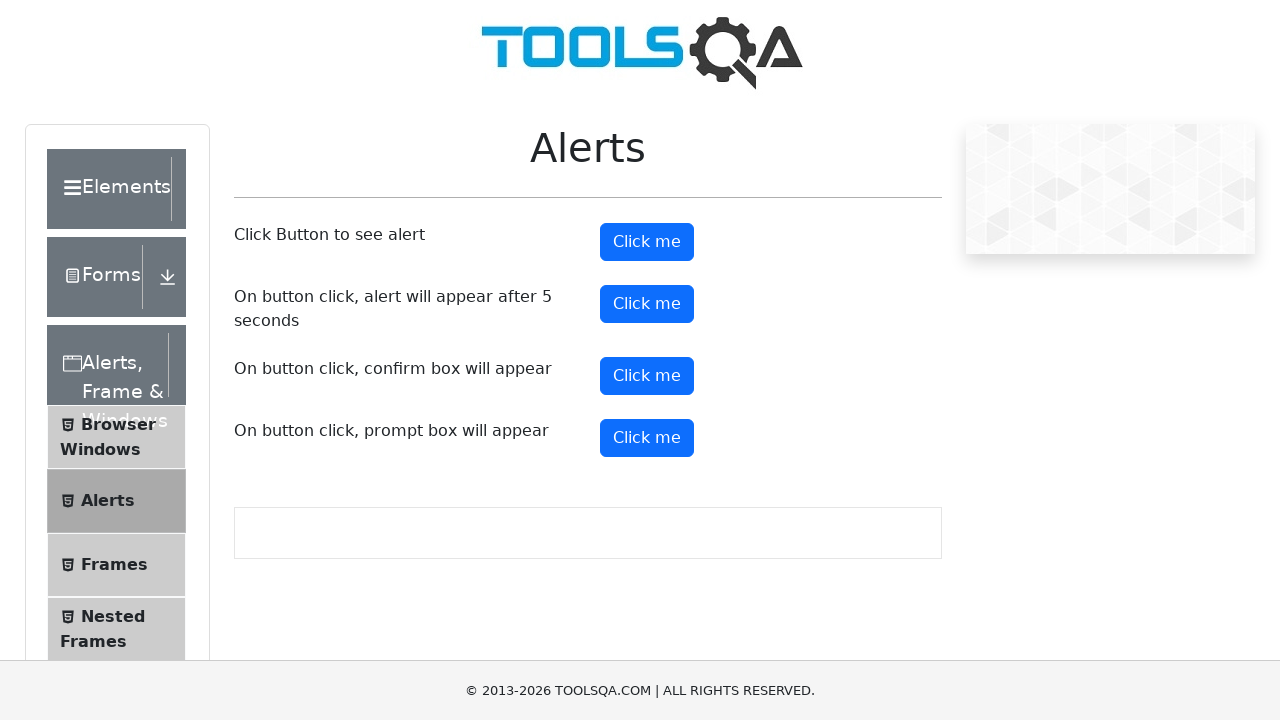

Clicked button to trigger alert at (647, 242) on #alertButton
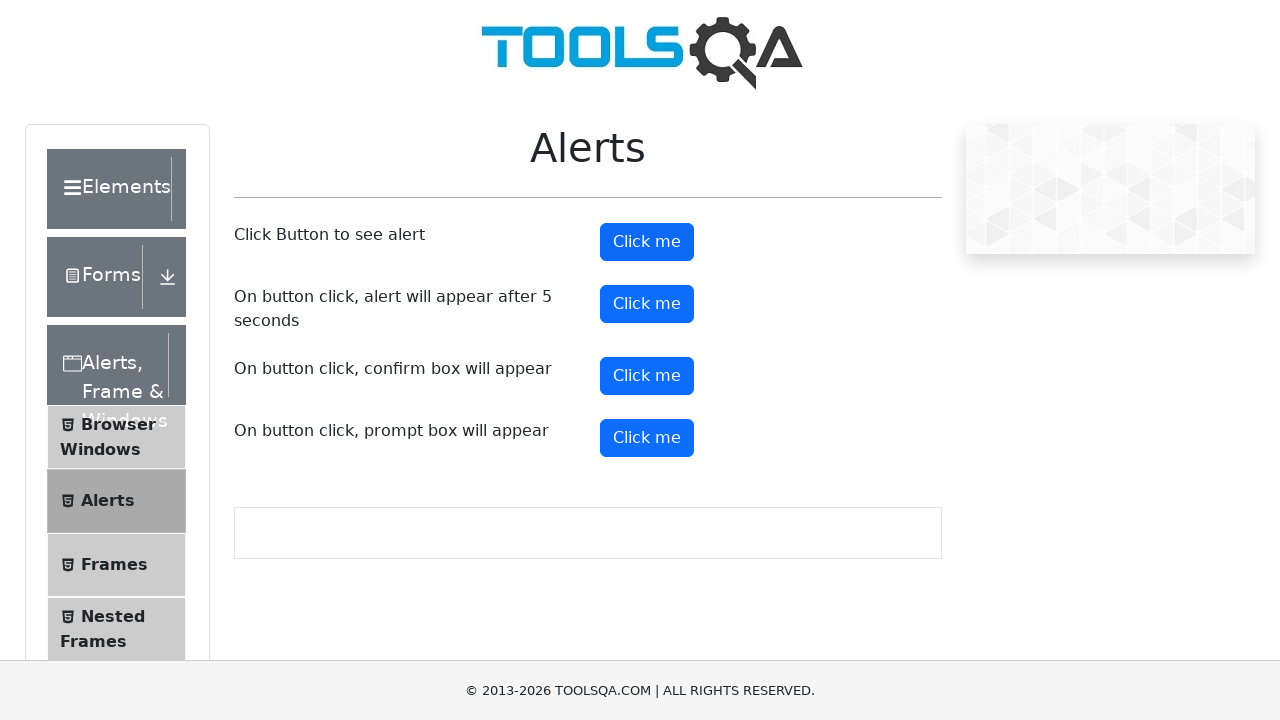

Set up dialog handler to accept alerts
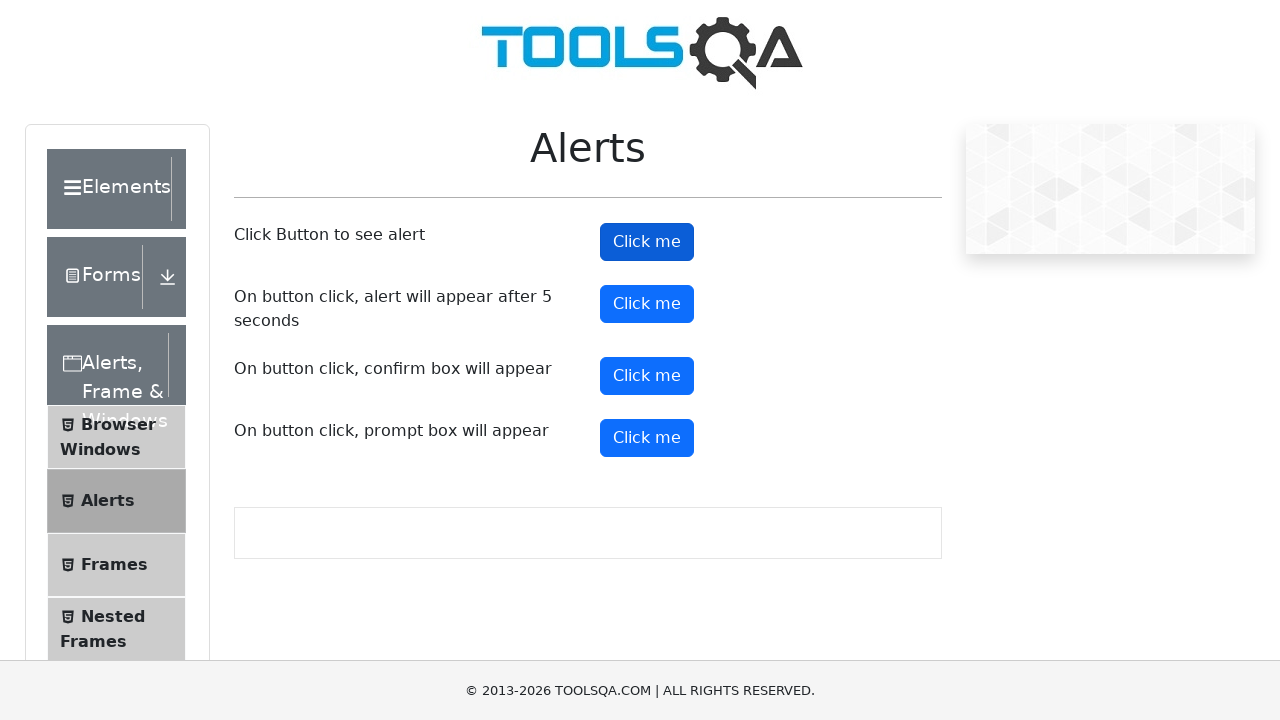

Clicked button again to trigger alert with handler active at (647, 242) on #alertButton
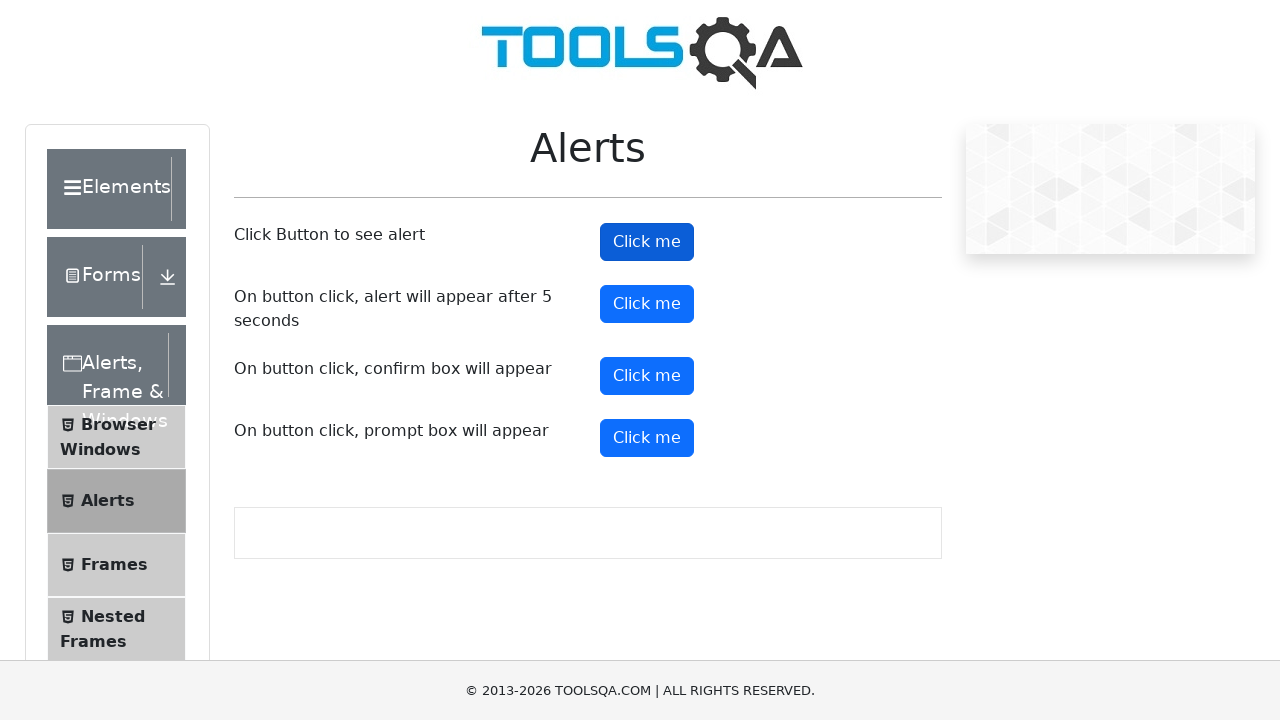

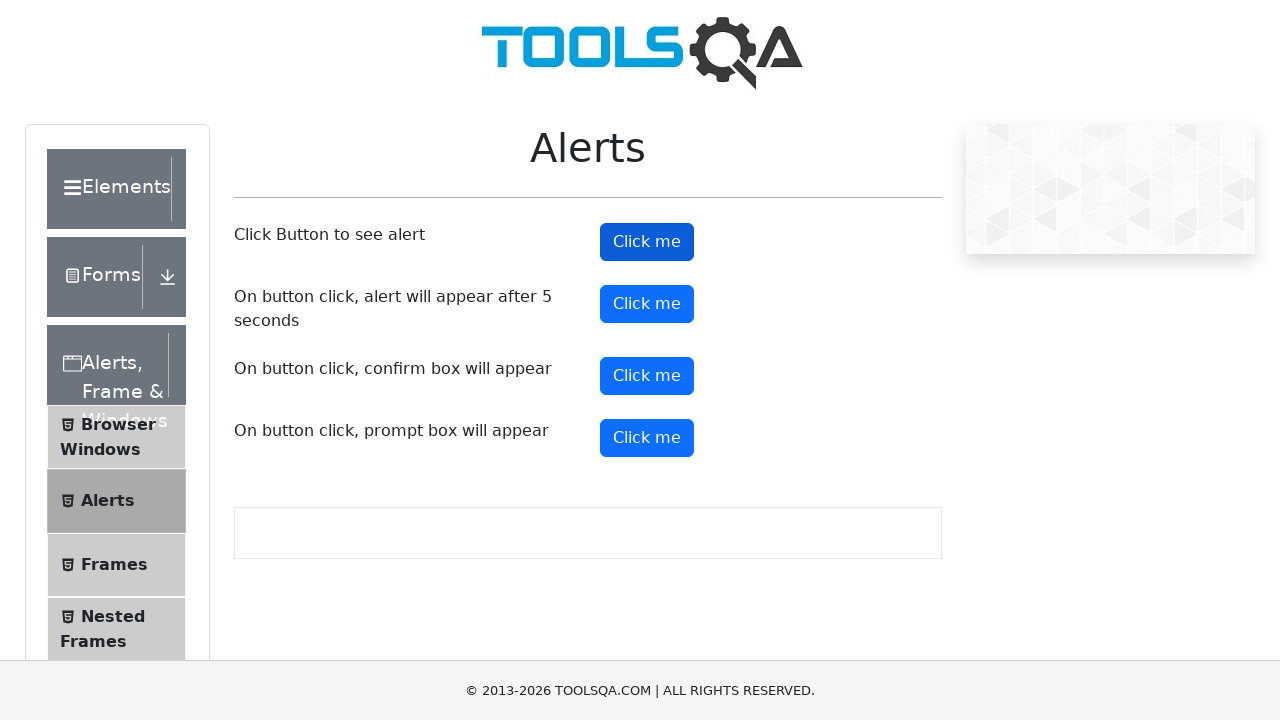